Tests adding todo items by filling the input field and pressing Enter, then verifying the items appear in the list

Starting URL: https://demo.playwright.dev/todomvc

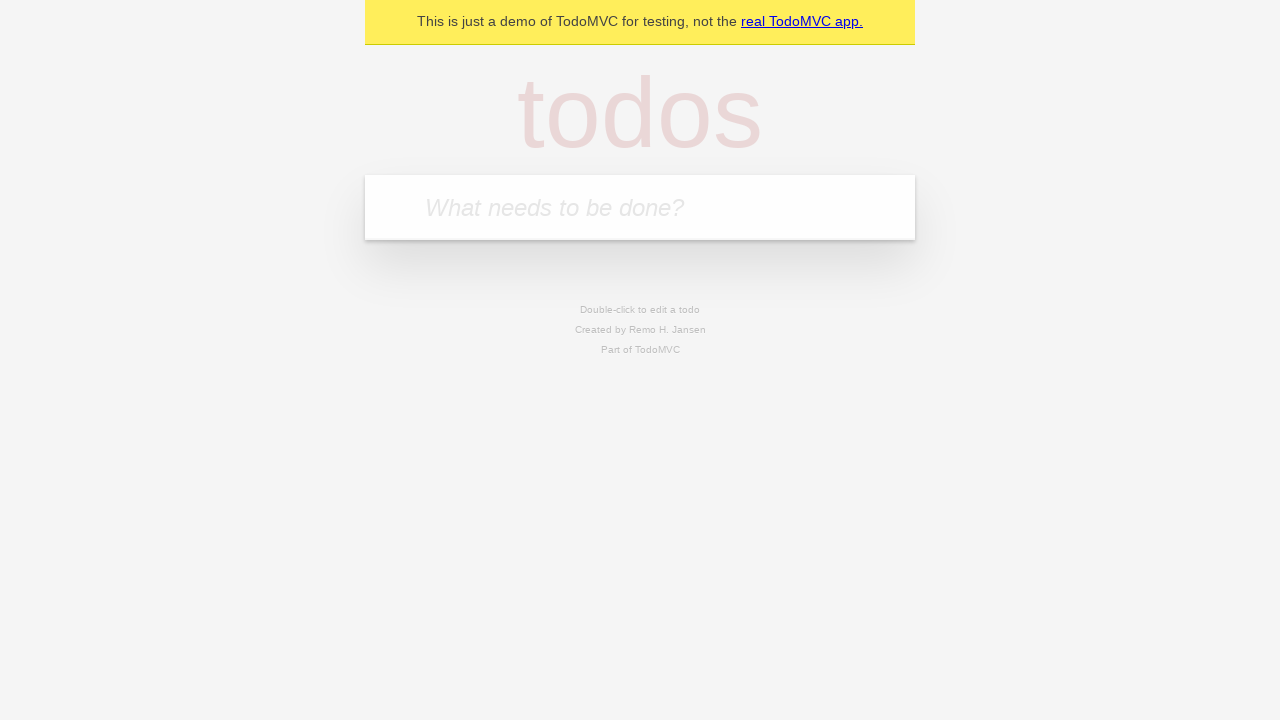

Filled todo input field with 'buy some cheese' on internal:attr=[placeholder="What needs to be done?"i]
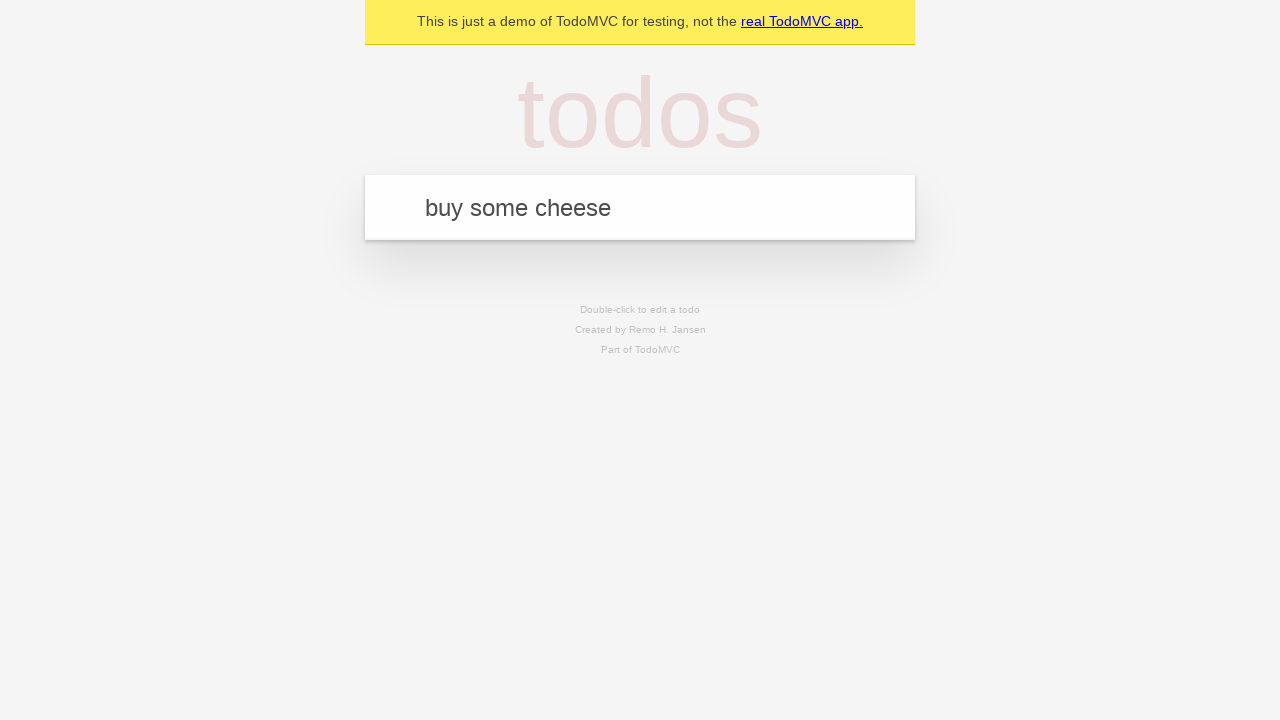

Pressed Enter to submit first todo item on internal:attr=[placeholder="What needs to be done?"i]
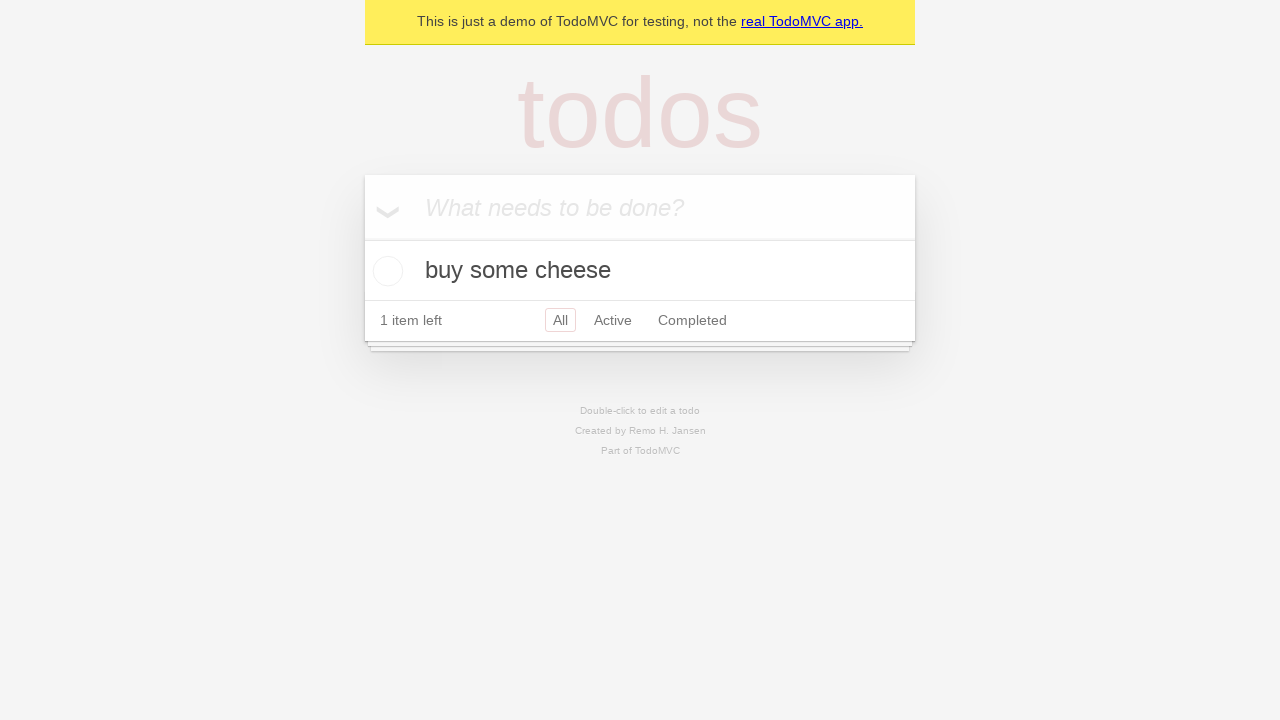

First todo item appeared in the list
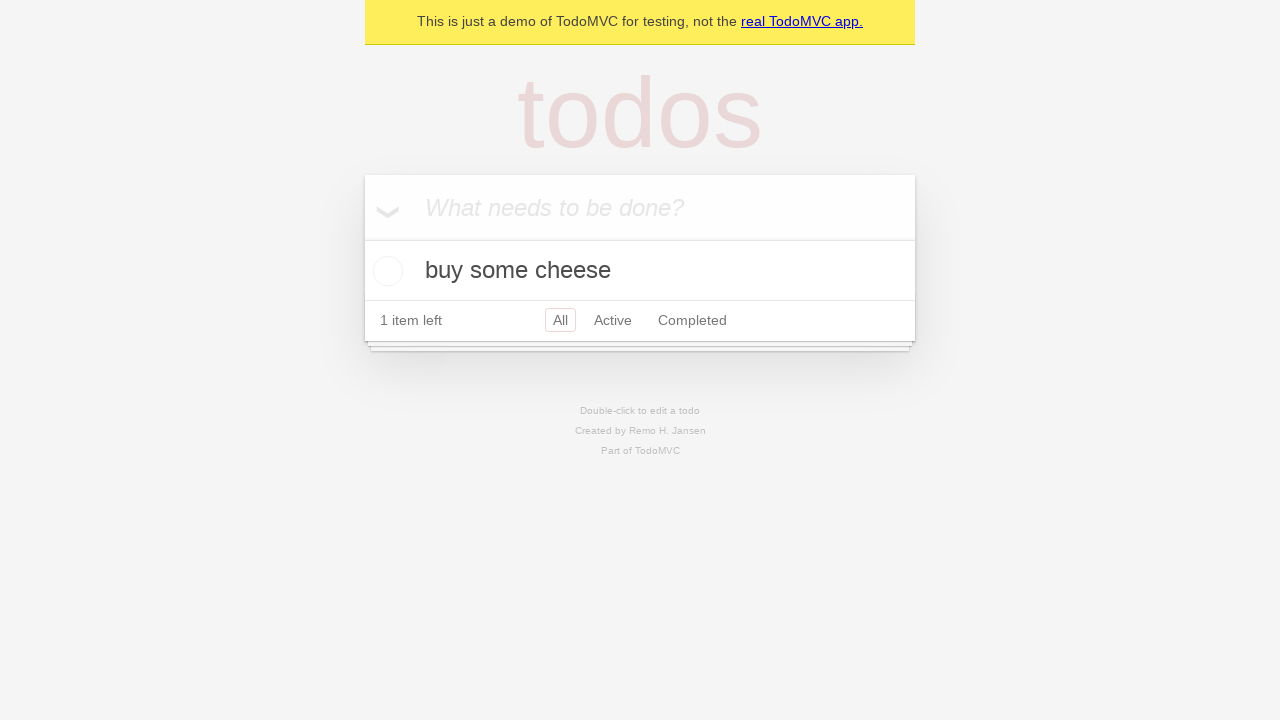

Filled todo input field with 'feed the cat' on internal:attr=[placeholder="What needs to be done?"i]
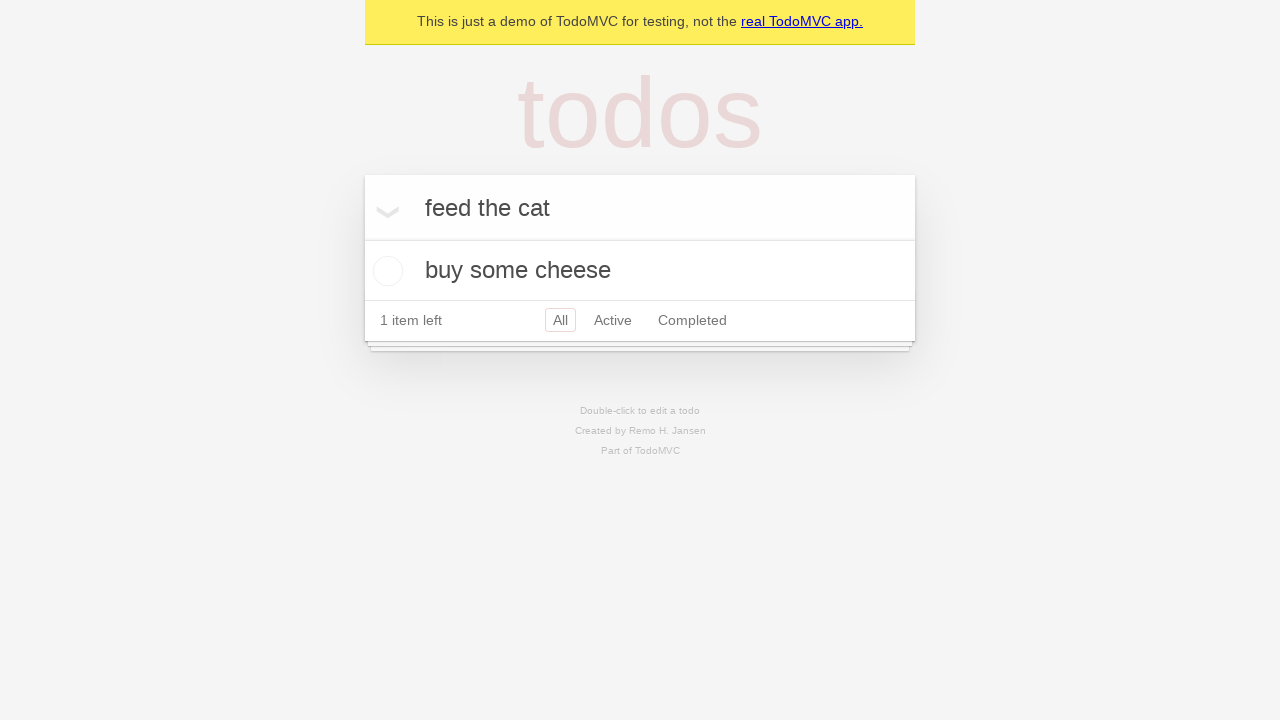

Pressed Enter to submit second todo item on internal:attr=[placeholder="What needs to be done?"i]
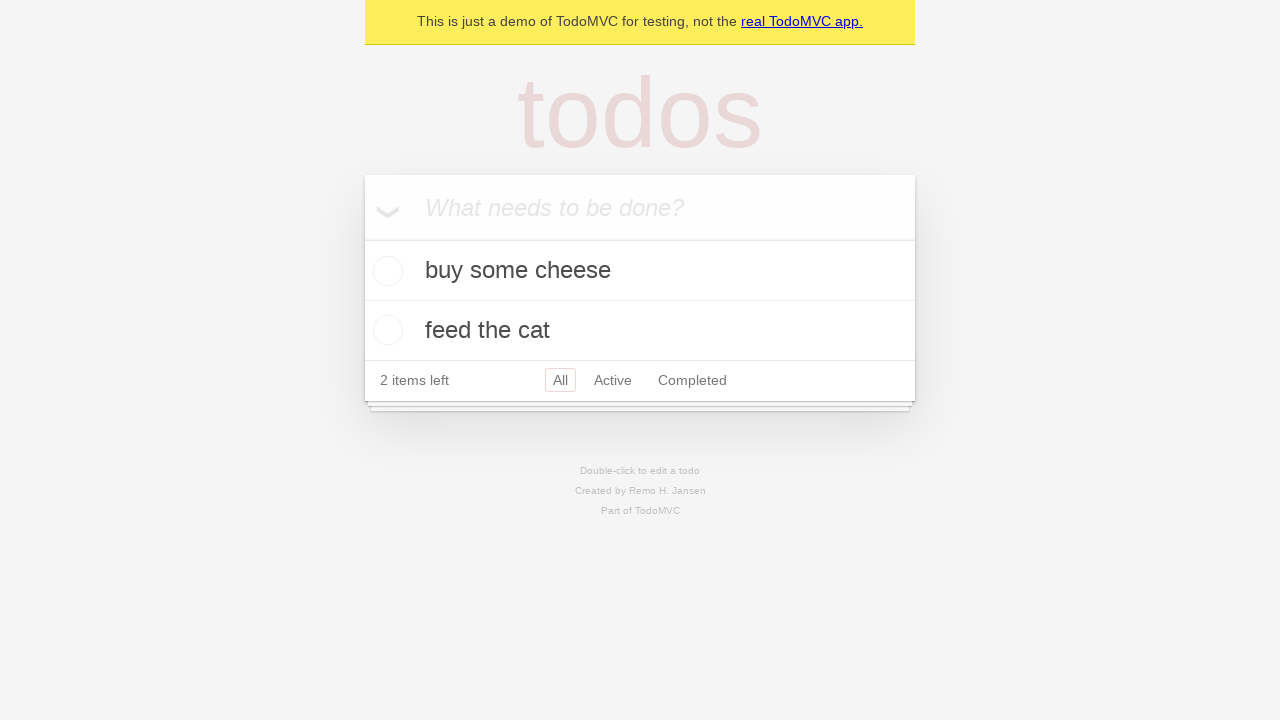

Second todo item appeared in the list, both items now visible
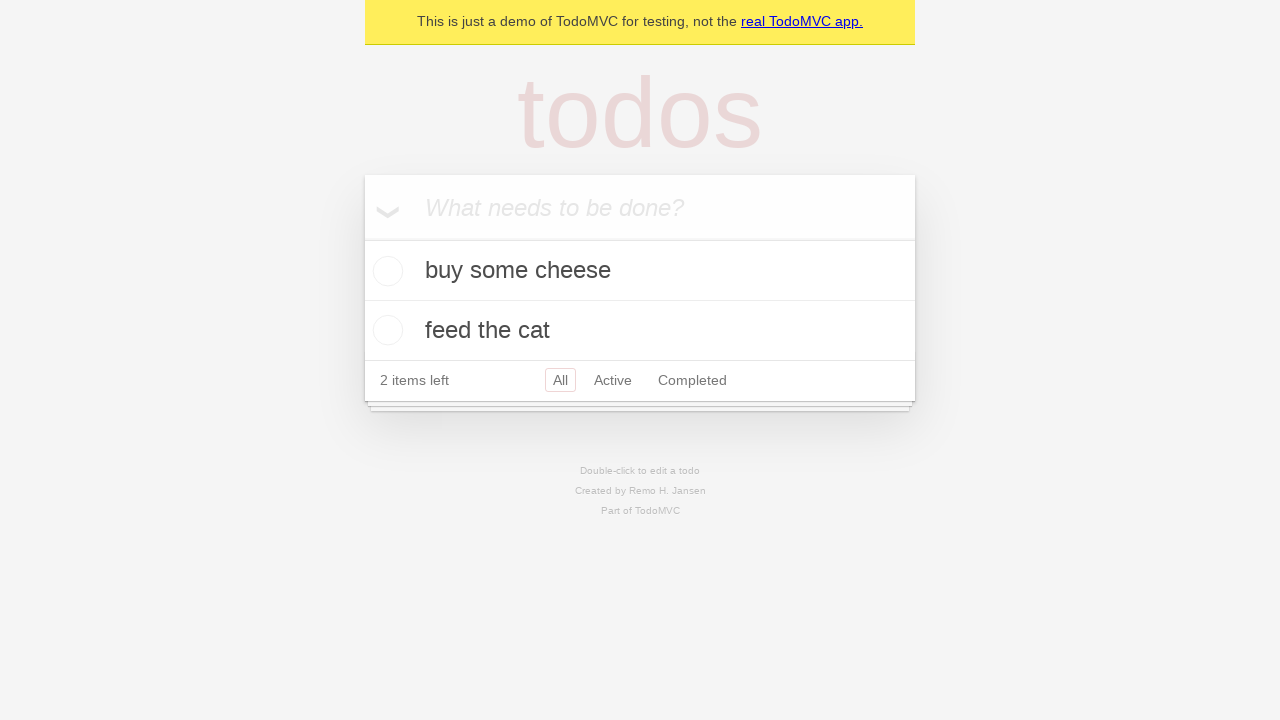

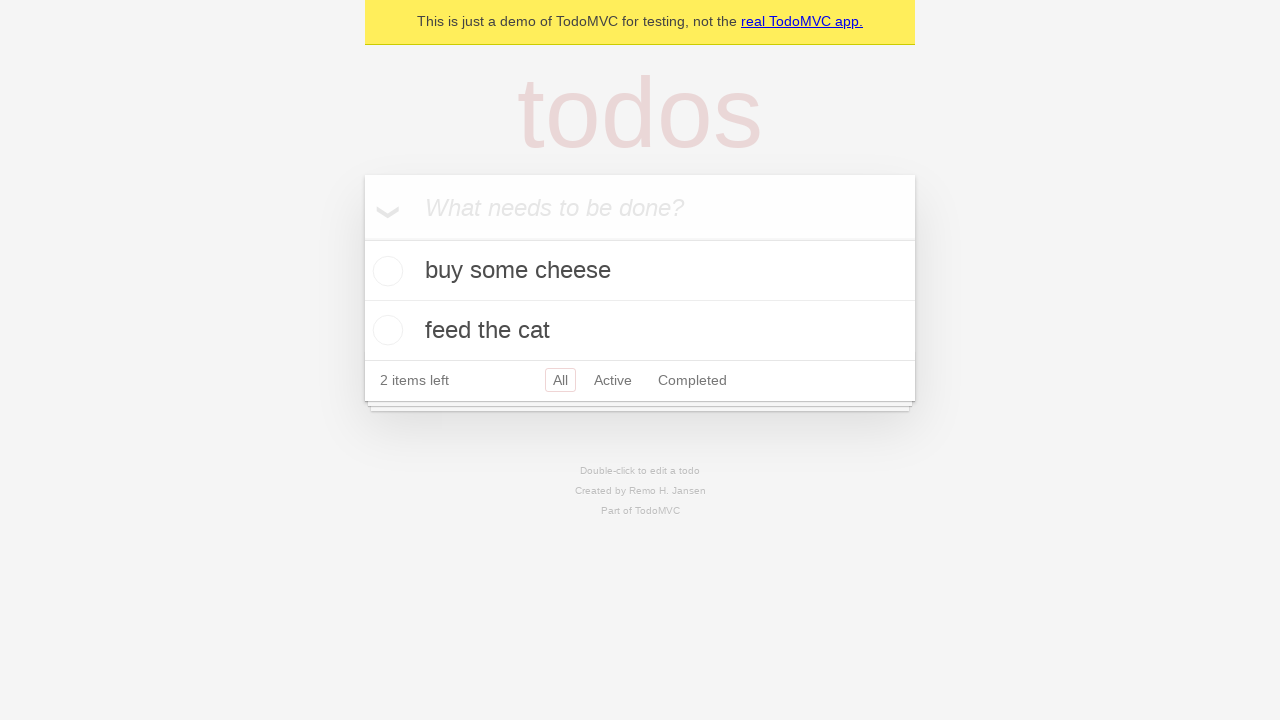